Tests browser window handling functionality by clicking buttons to open new tabs and windows, switching to them, closing them, and returning to the original window.

Starting URL: https://demoqa.com/browser-windows

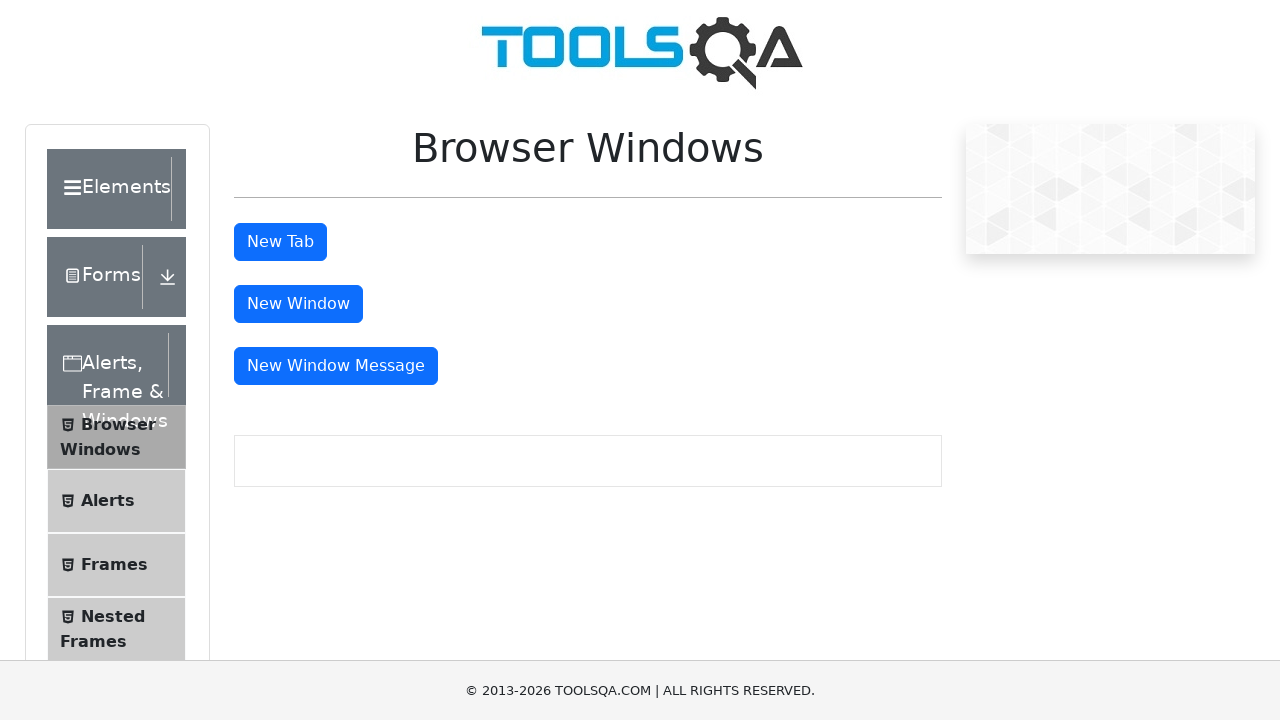

Clicked button to open new tab at (280, 242) on button#tabButton
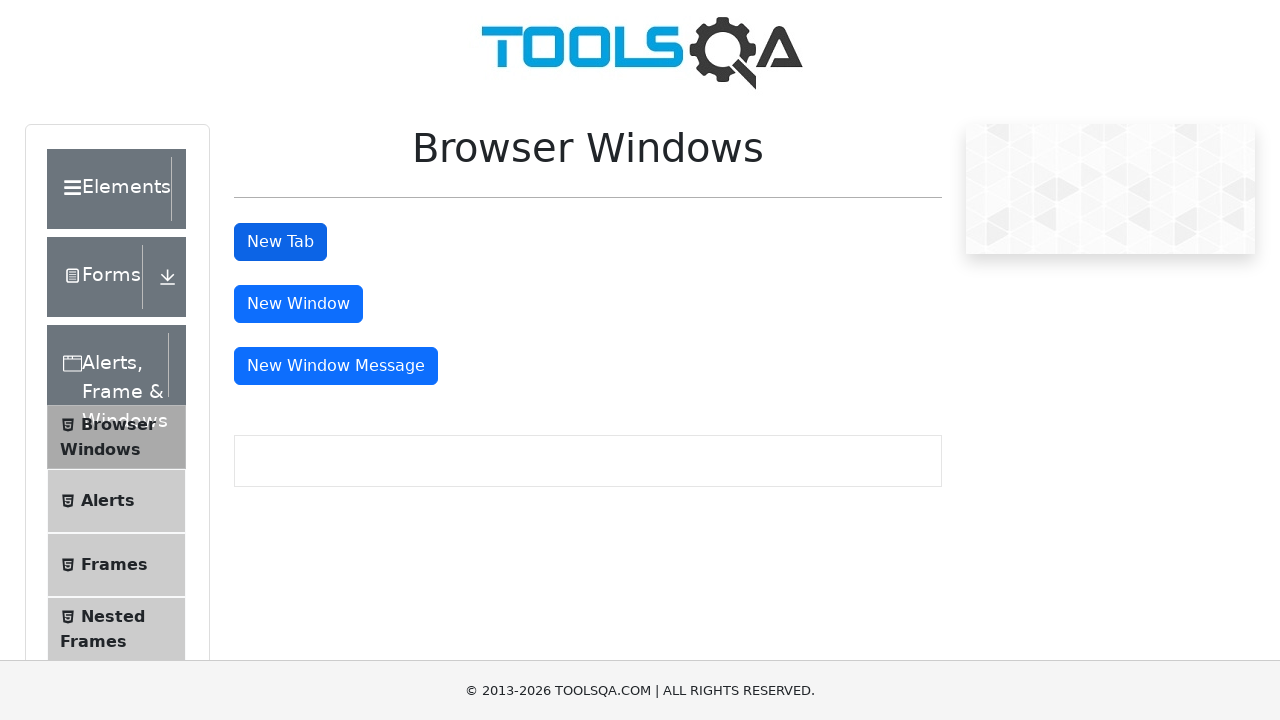

Waited for new tab to open
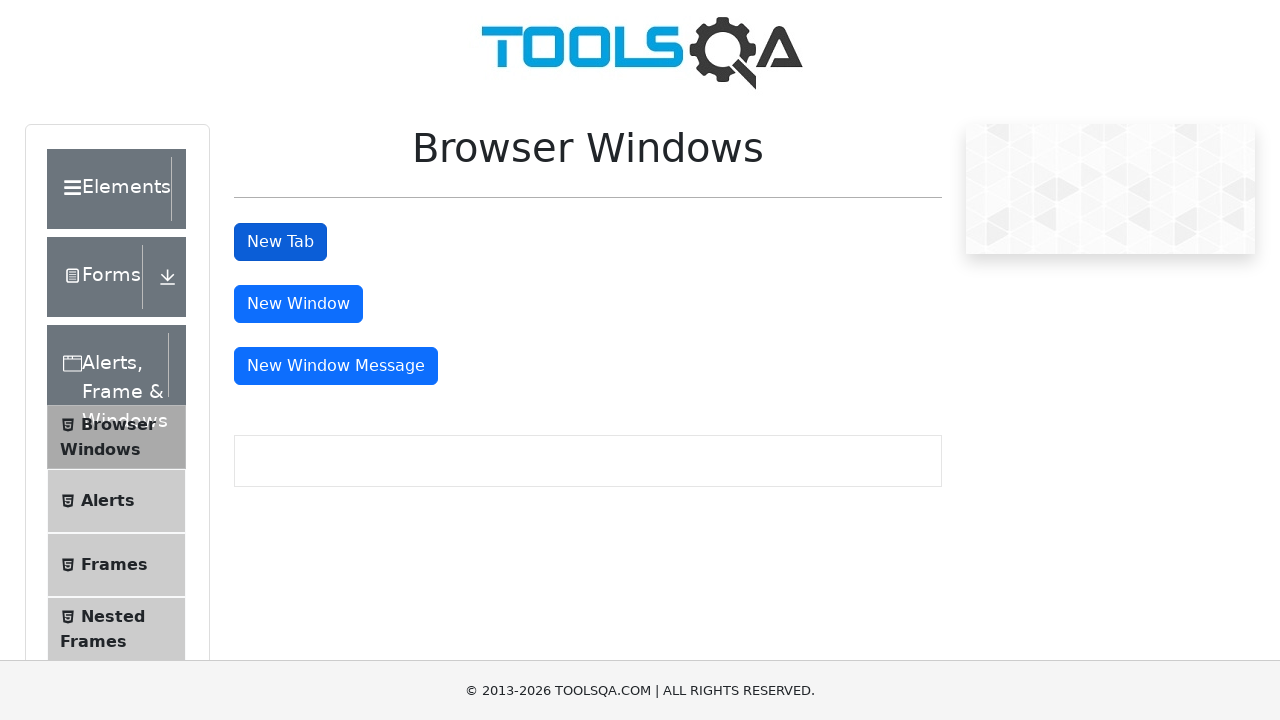

Got reference to newly opened tab
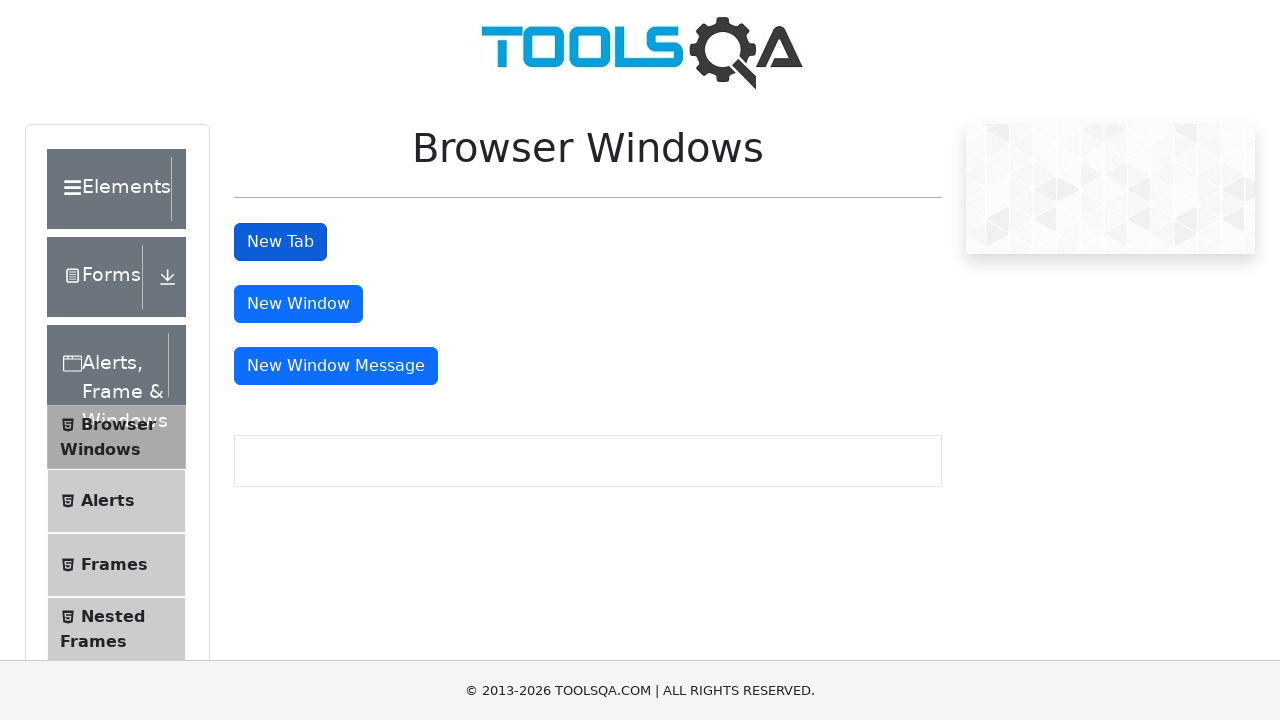

Closed the new tab
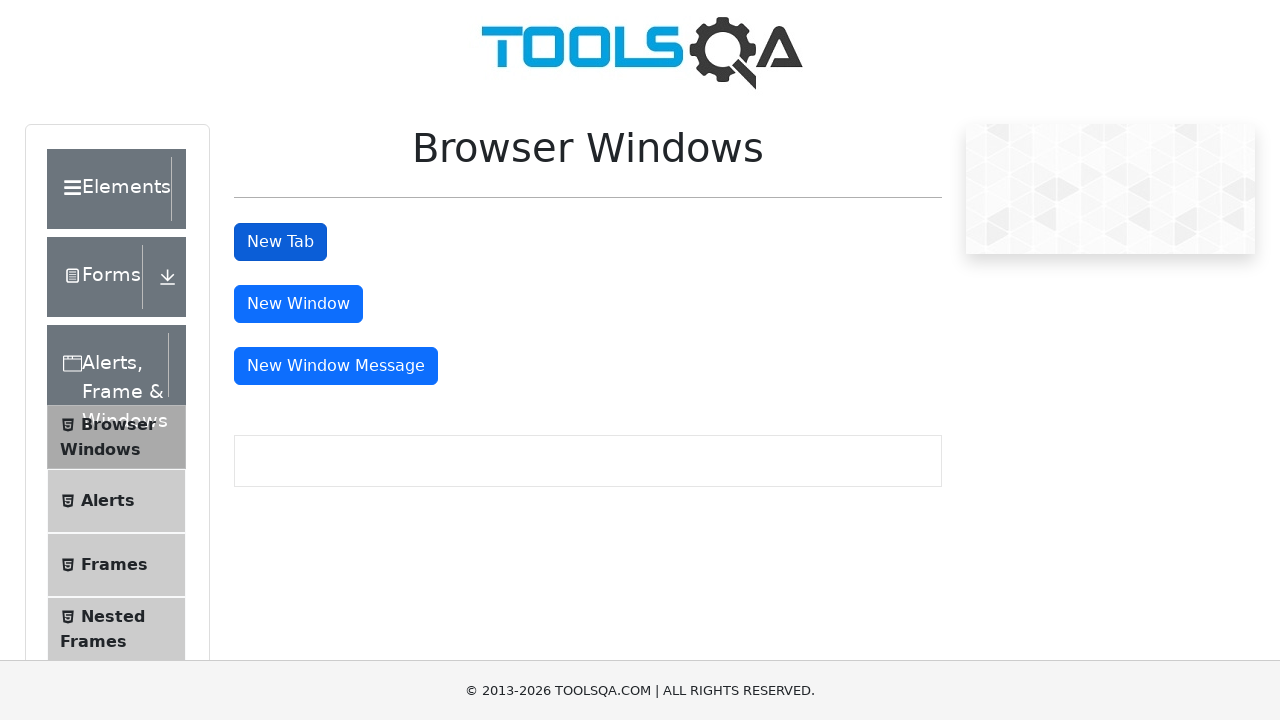

Clicked button to open new window at (298, 304) on button#windowButton
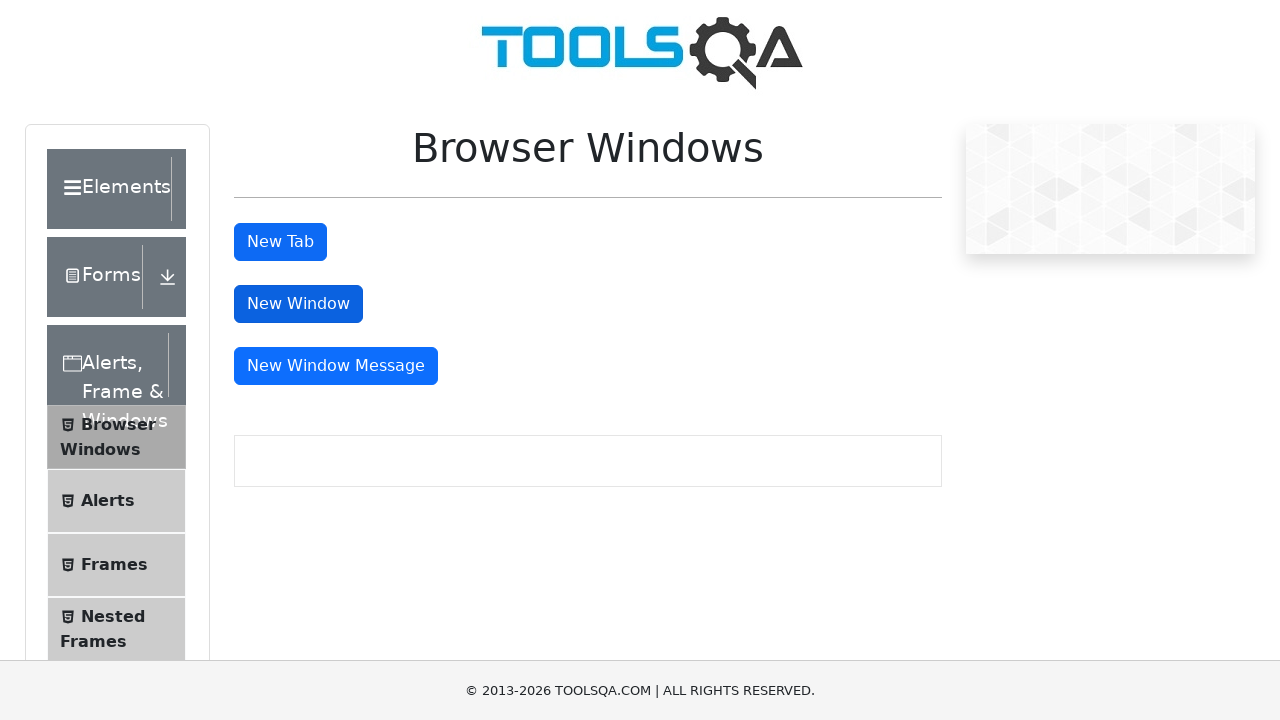

Waited for new window to open
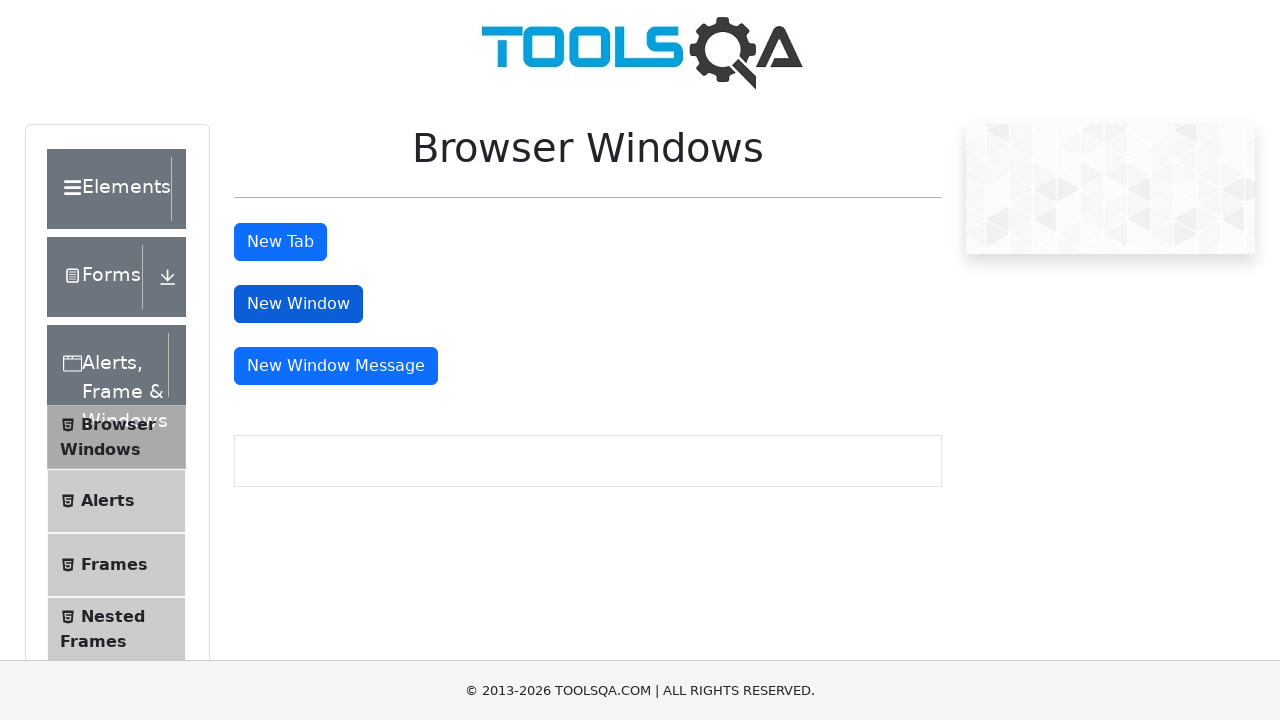

Got reference to newly opened window
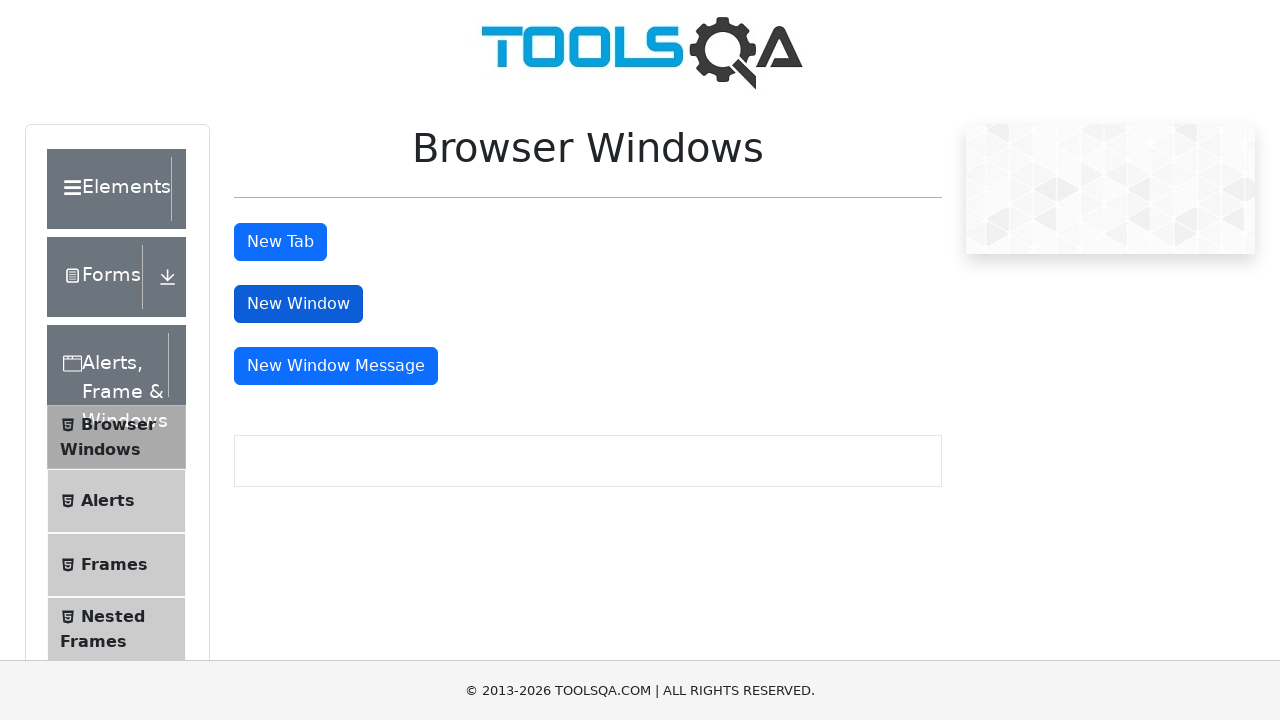

Closed the new window
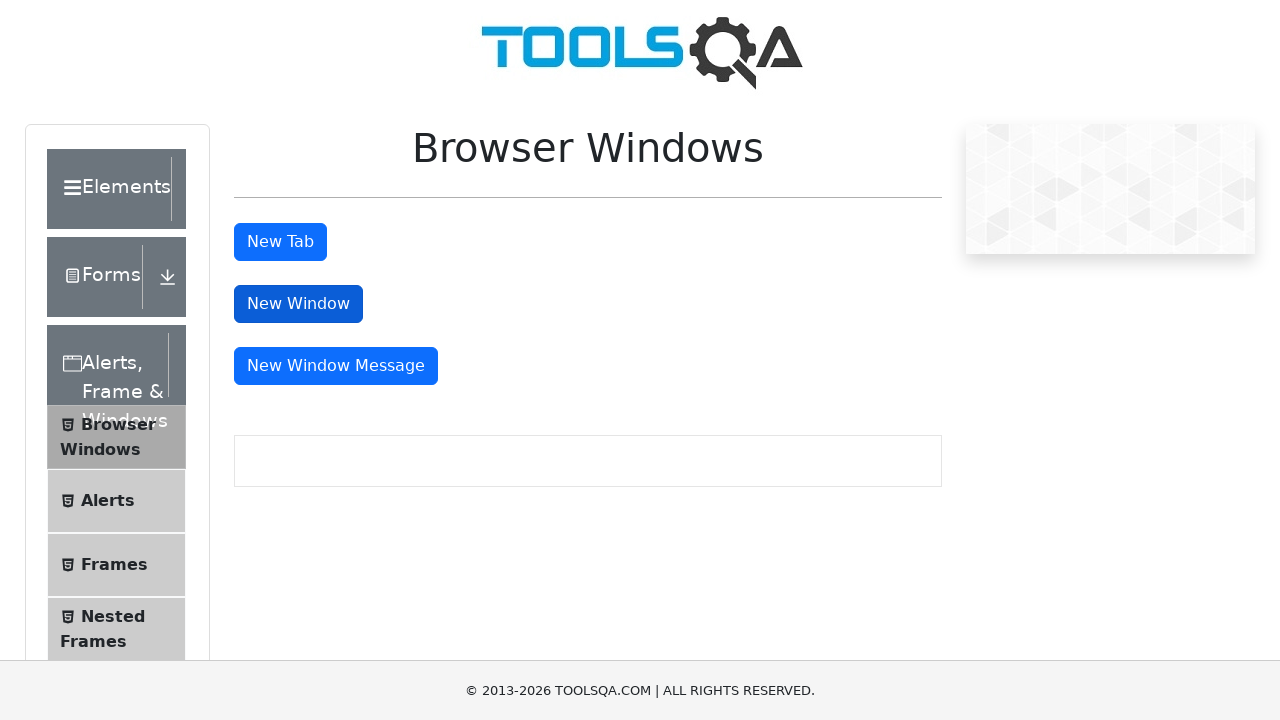

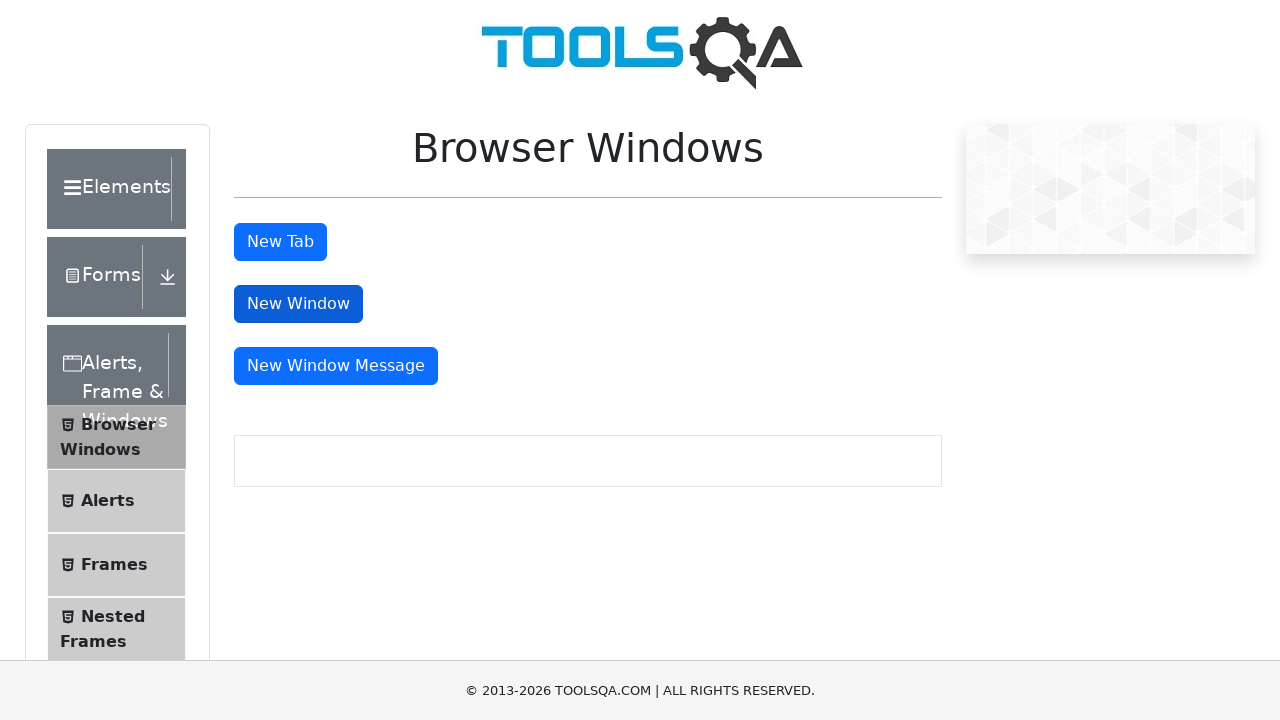